Tests right-click functionality on a button element by performing context click actions

Starting URL: https://demoqa.com/buttons

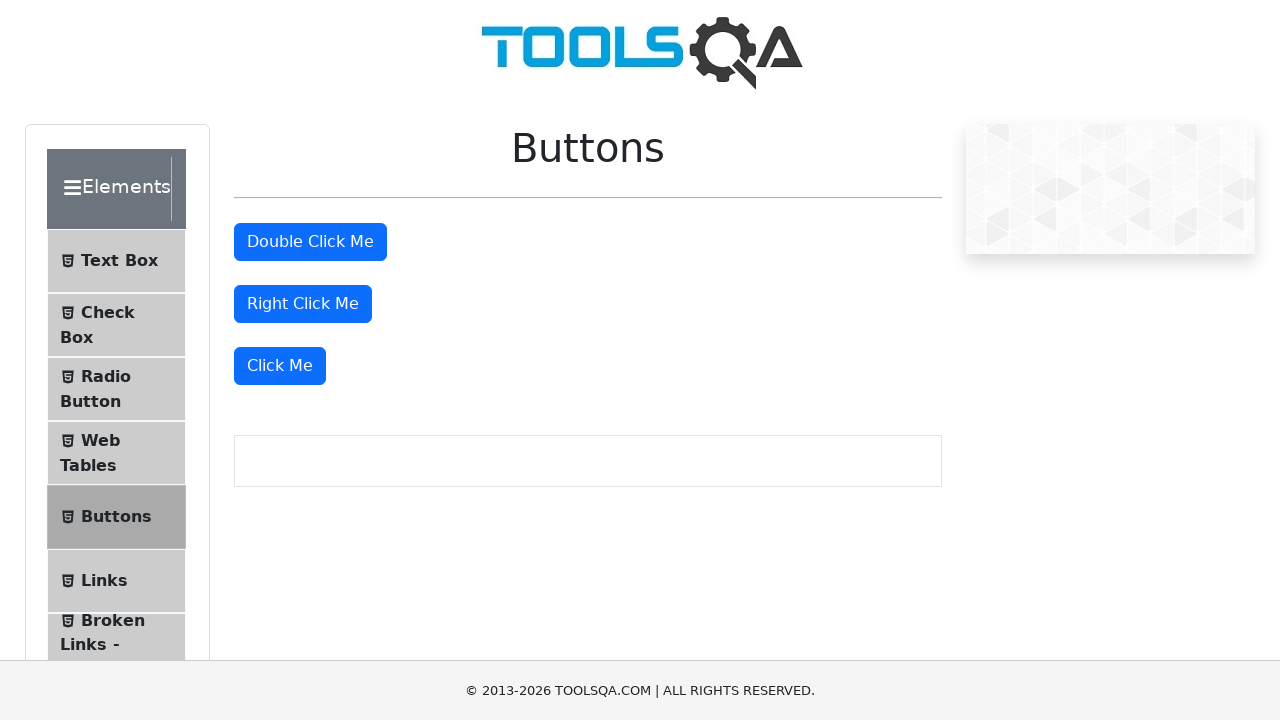

Located the right-click button element with id 'rightClickBtn'
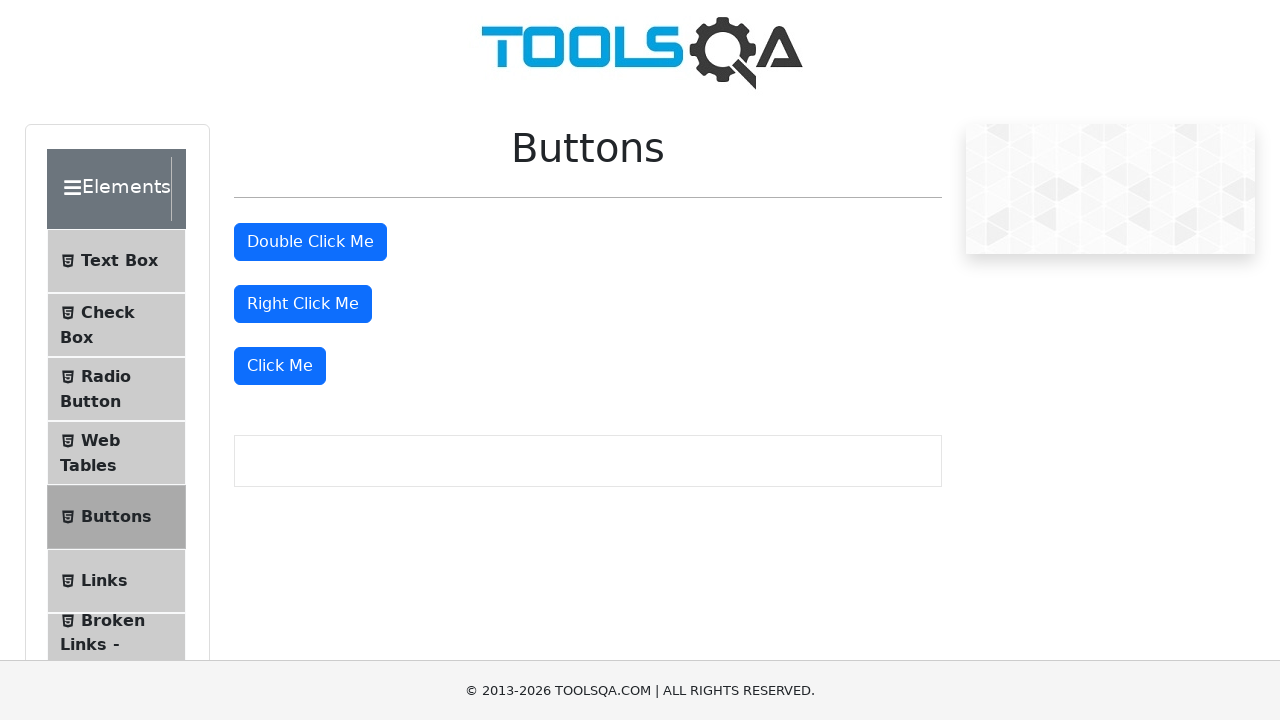

Performed first right-click action on the button at (303, 304) on xpath=//button[@id='rightClickBtn']
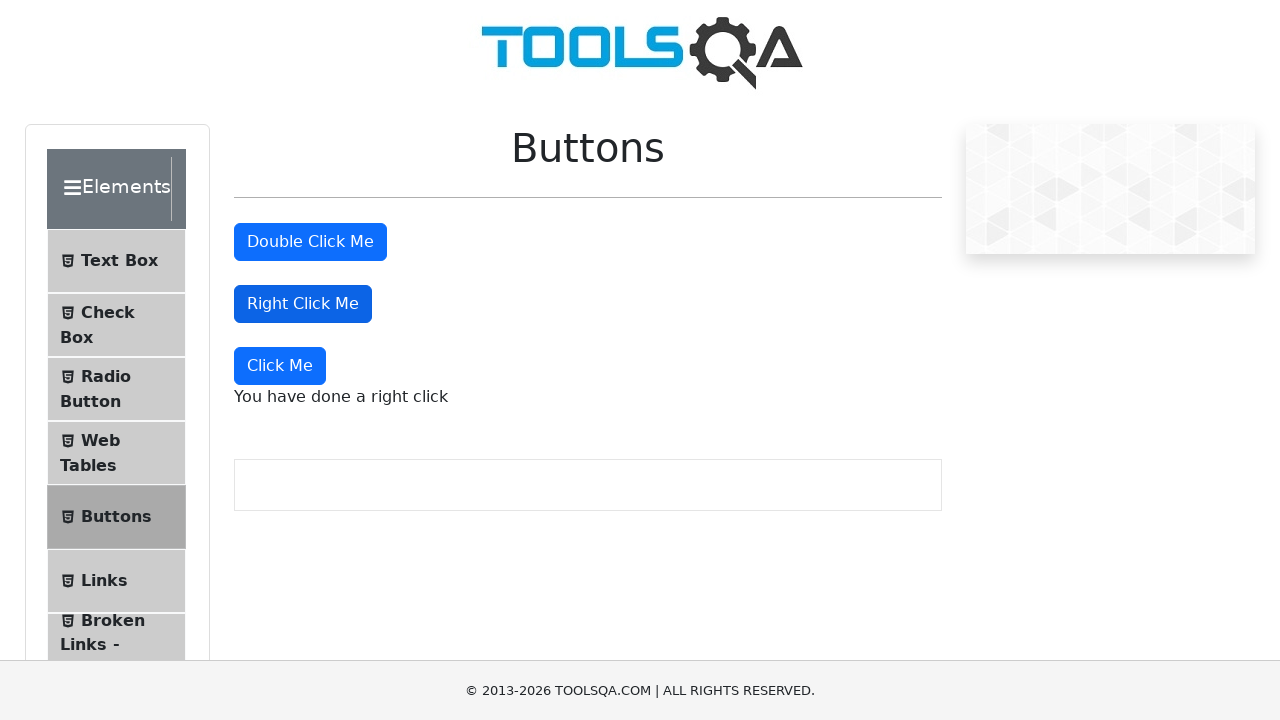

Performed second right-click action on the button at (303, 304) on xpath=//button[@id='rightClickBtn']
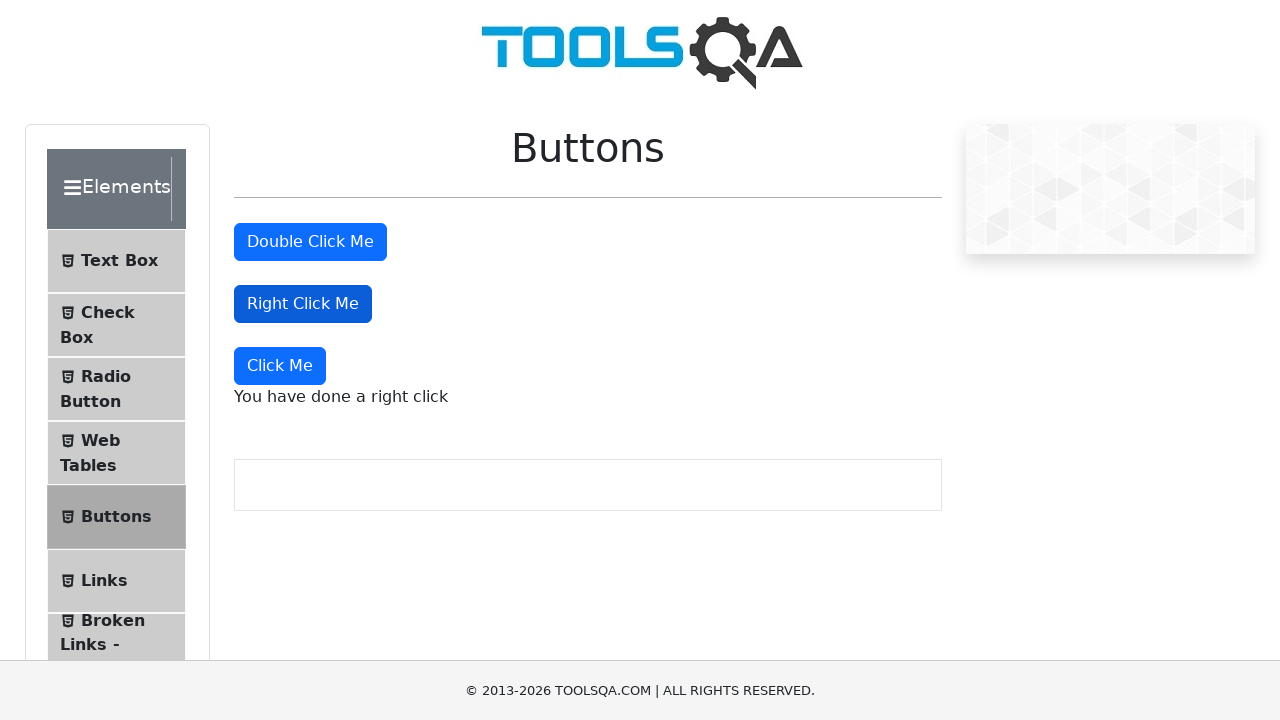

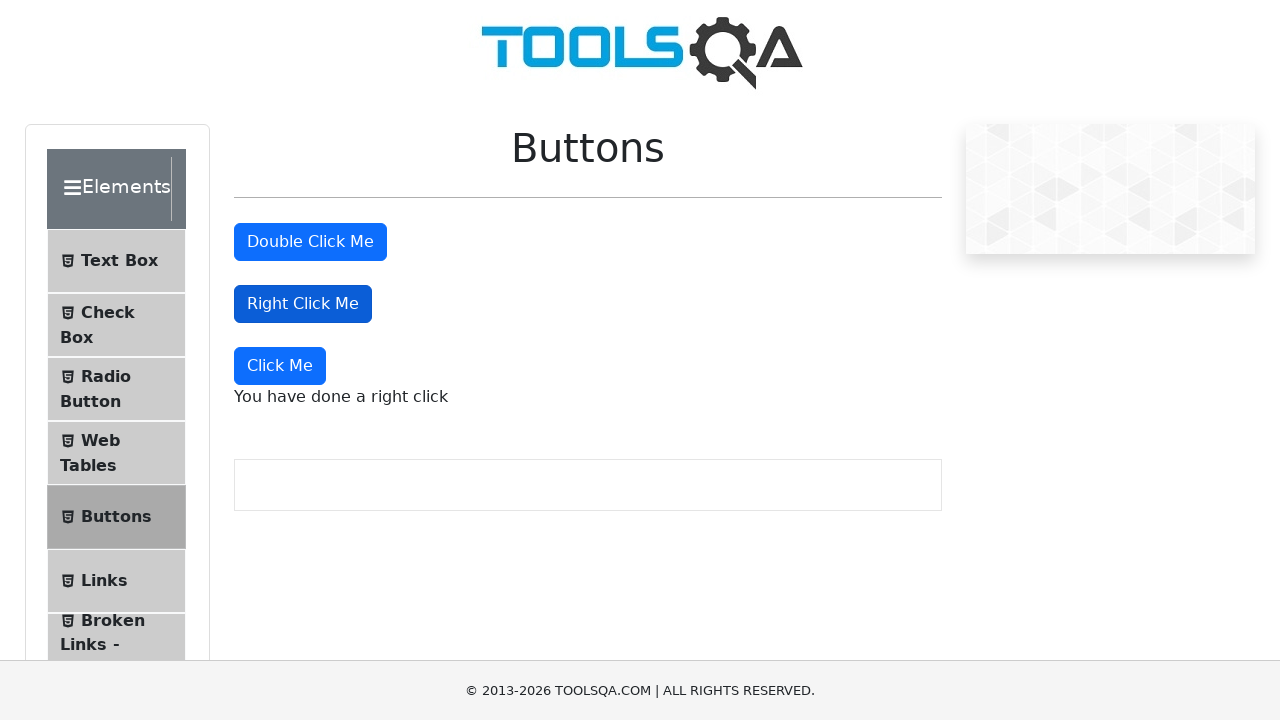